Tests editing a todo item by double-clicking it and changing the text

Starting URL: https://demo.playwright.dev/todomvc

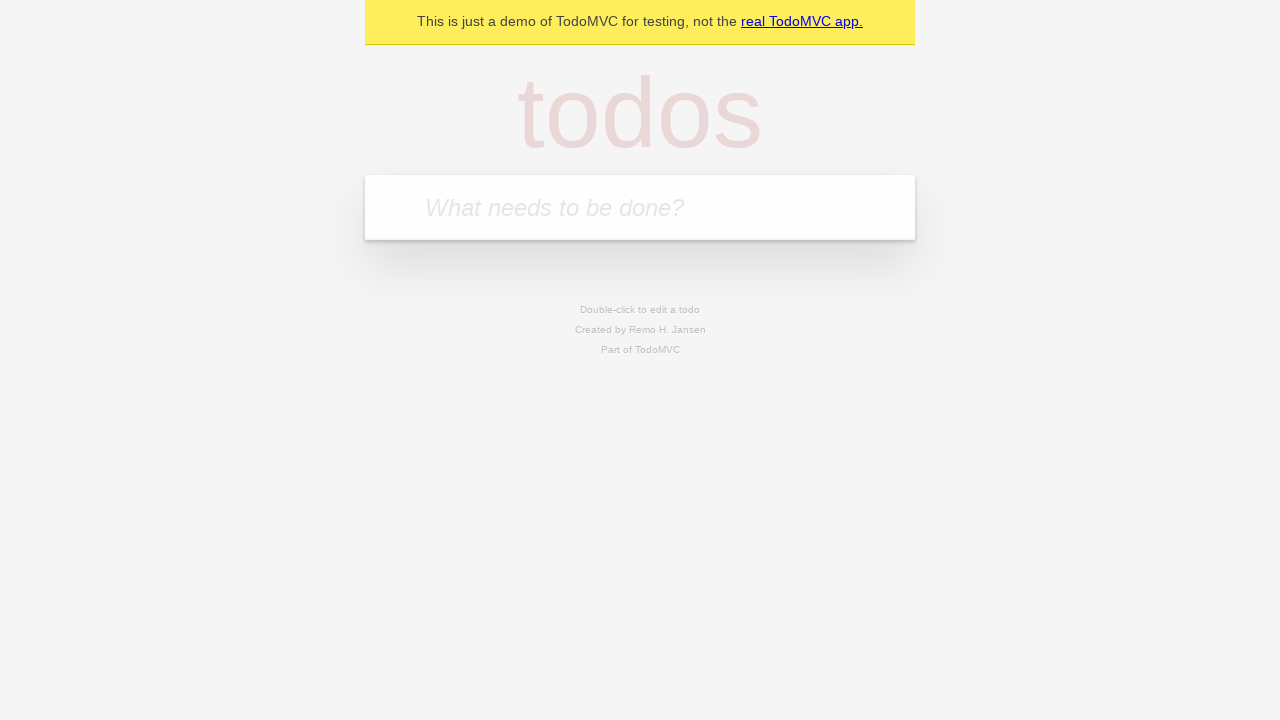

Located the todo input field
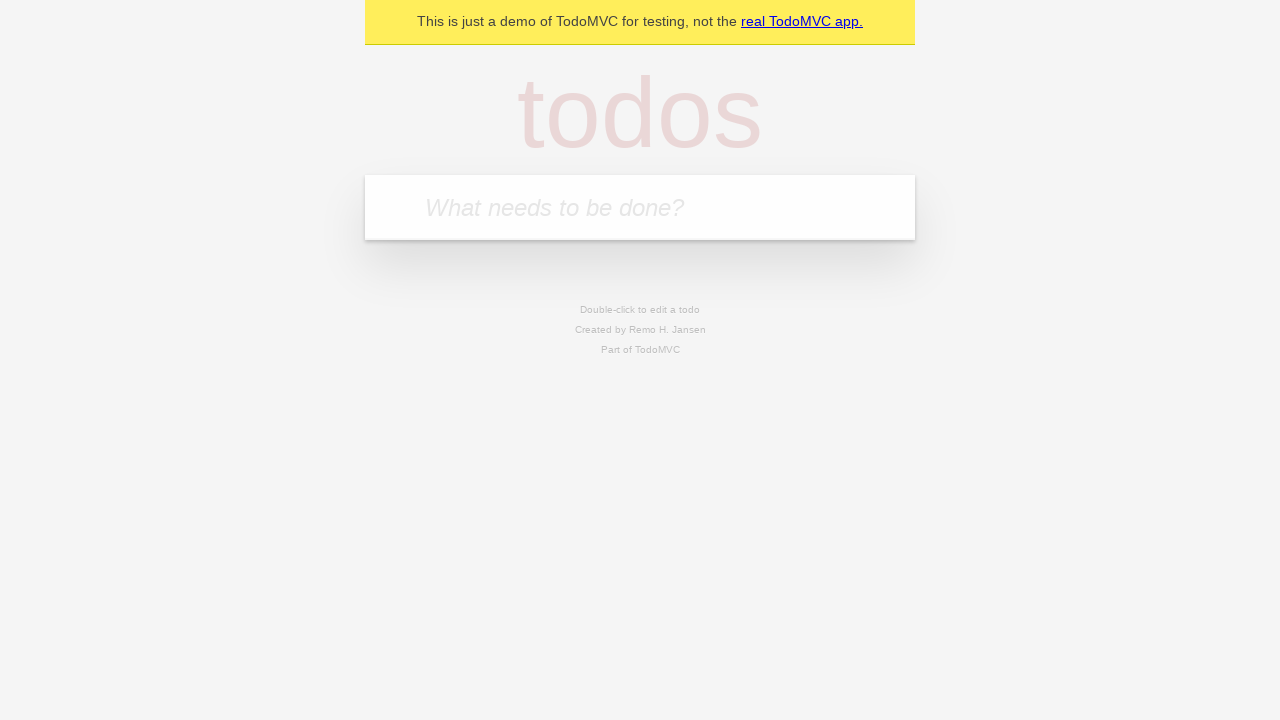

Filled todo input with 'buy some cheese' on internal:attr=[placeholder="What needs to be done?"i]
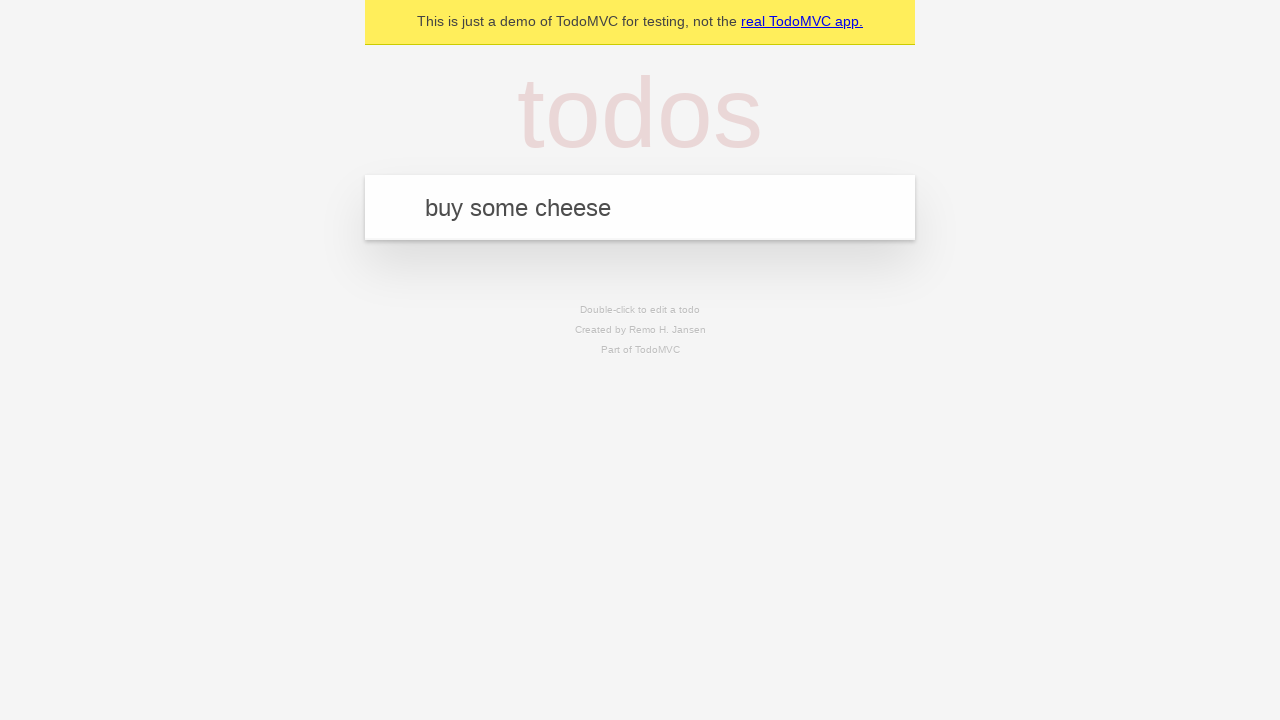

Pressed Enter to create todo 'buy some cheese' on internal:attr=[placeholder="What needs to be done?"i]
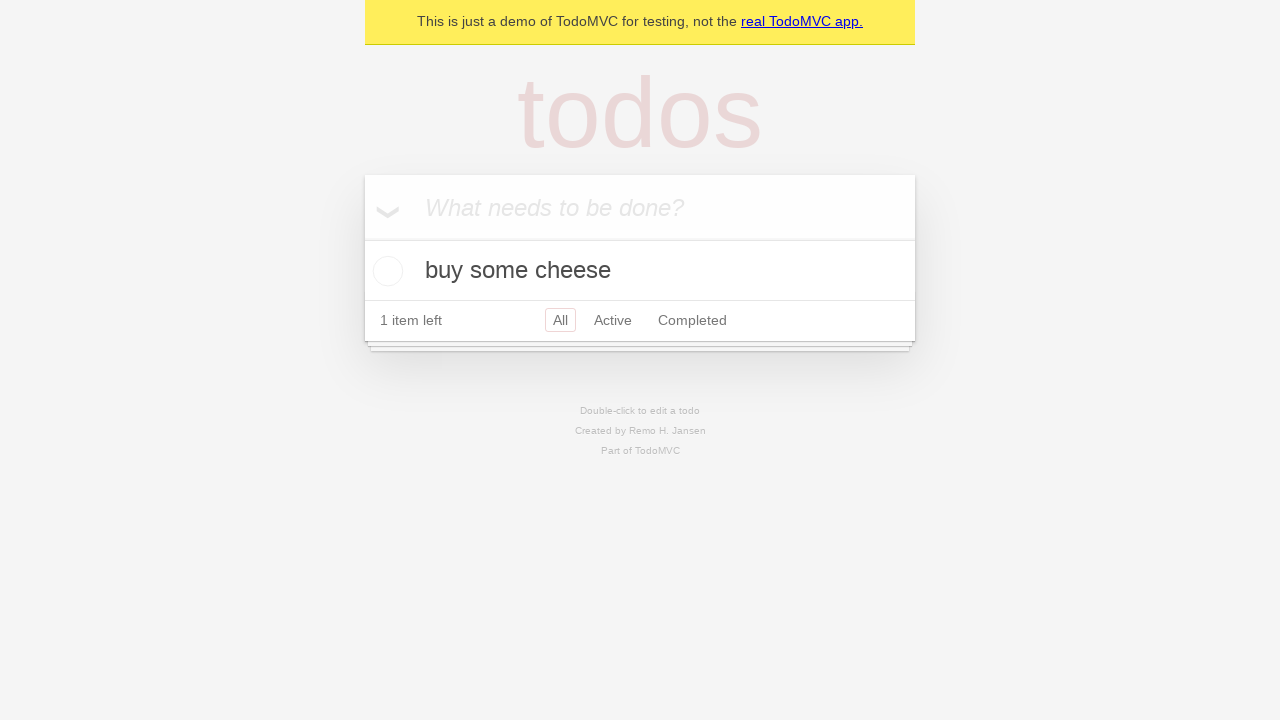

Filled todo input with 'feed the cat' on internal:attr=[placeholder="What needs to be done?"i]
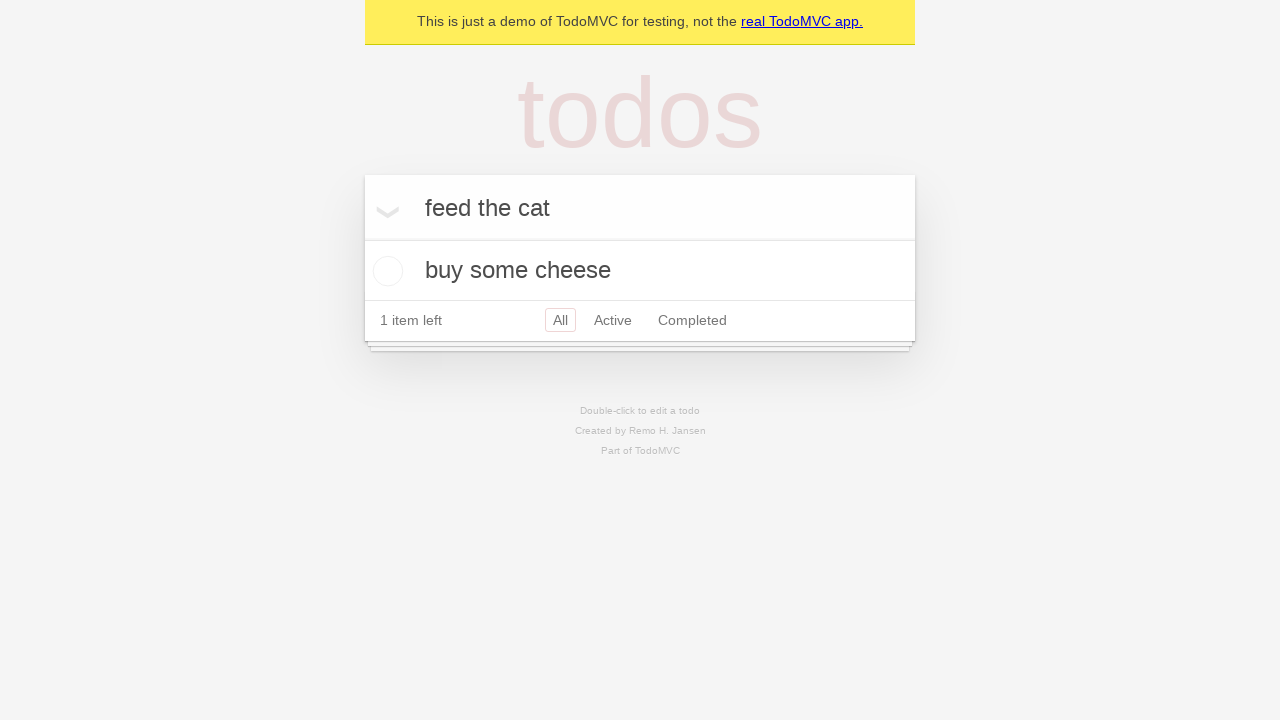

Pressed Enter to create todo 'feed the cat' on internal:attr=[placeholder="What needs to be done?"i]
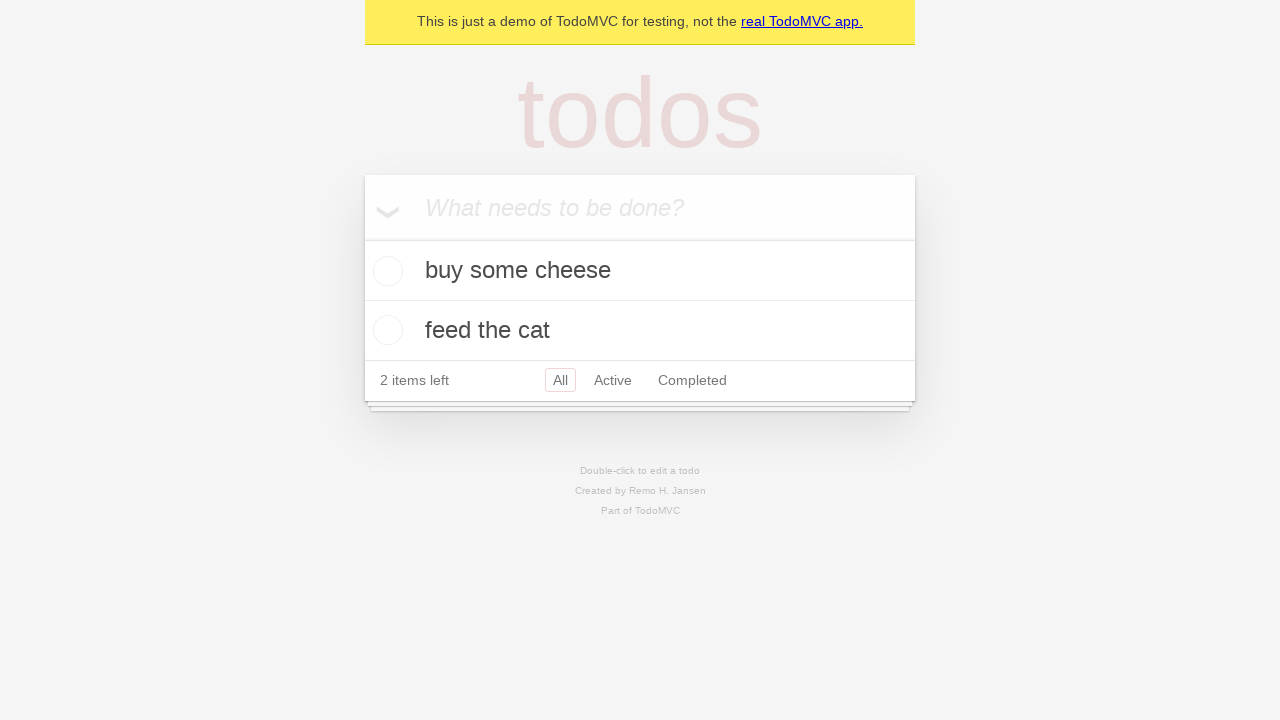

Filled todo input with 'book a doctors appointment' on internal:attr=[placeholder="What needs to be done?"i]
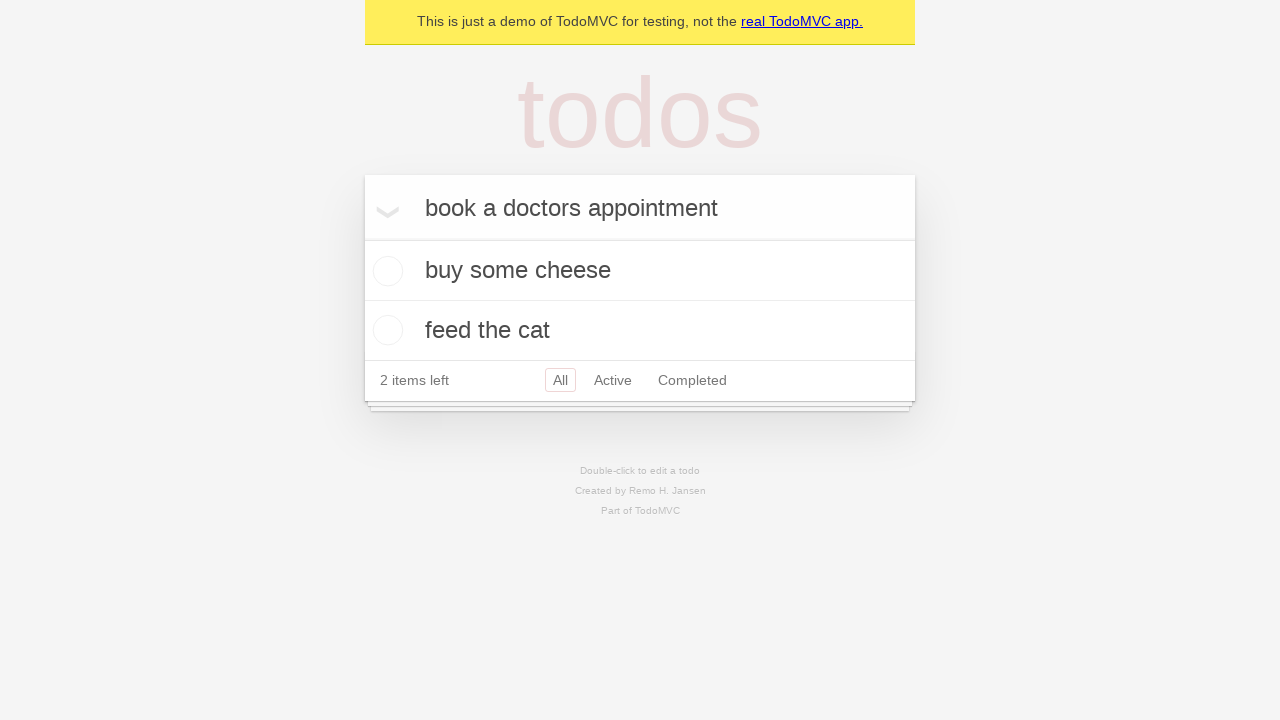

Pressed Enter to create todo 'book a doctors appointment' on internal:attr=[placeholder="What needs to be done?"i]
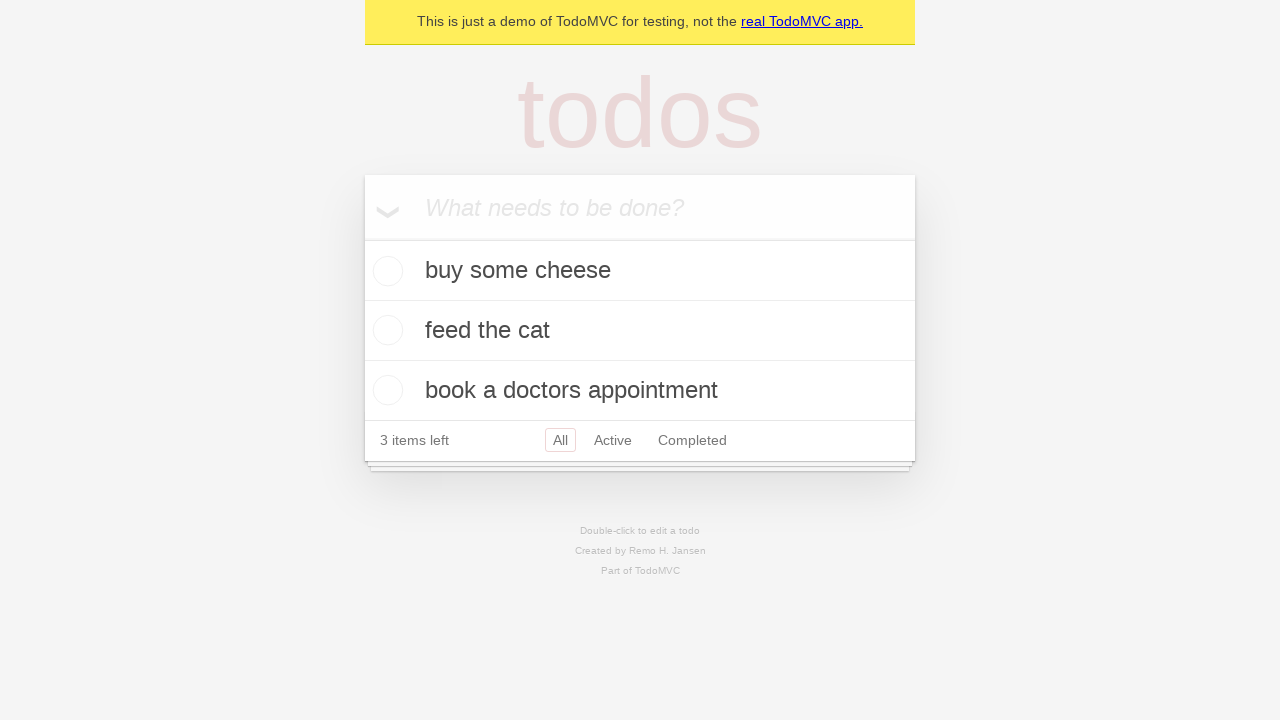

Located the second todo item
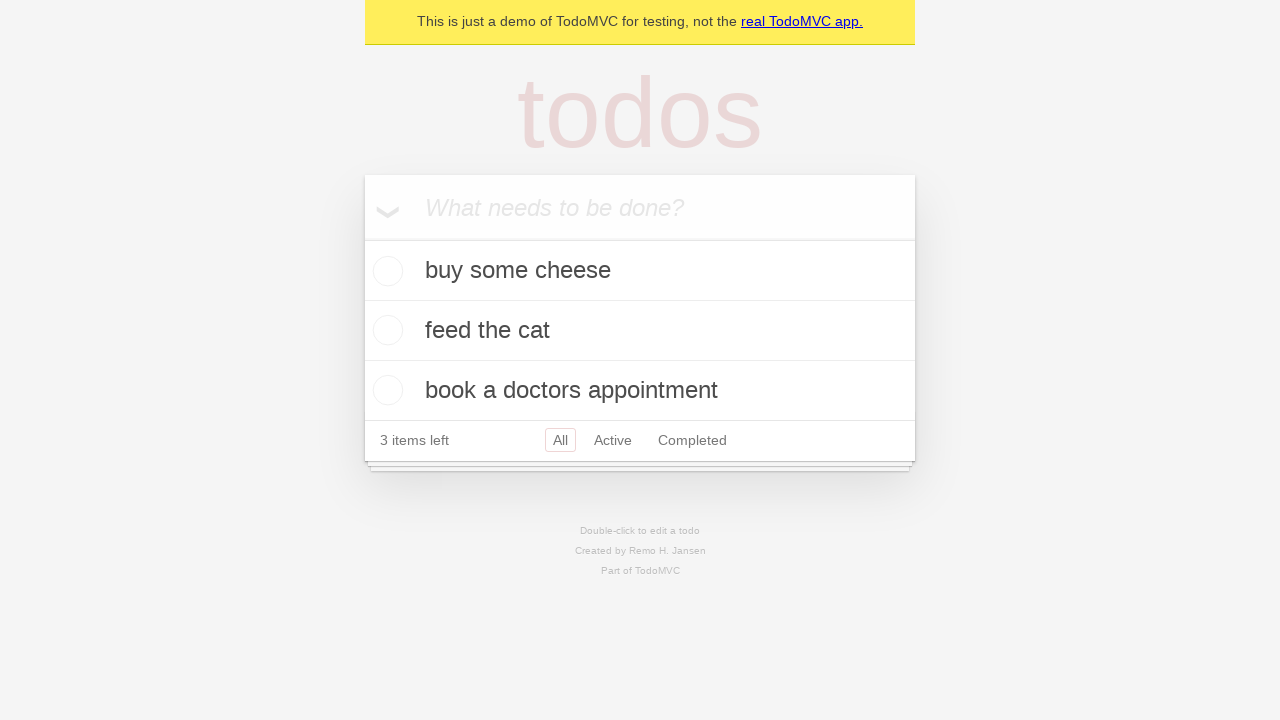

Double-clicked the second todo to enter edit mode at (640, 331) on internal:testid=[data-testid="todo-item"s] >> nth=1
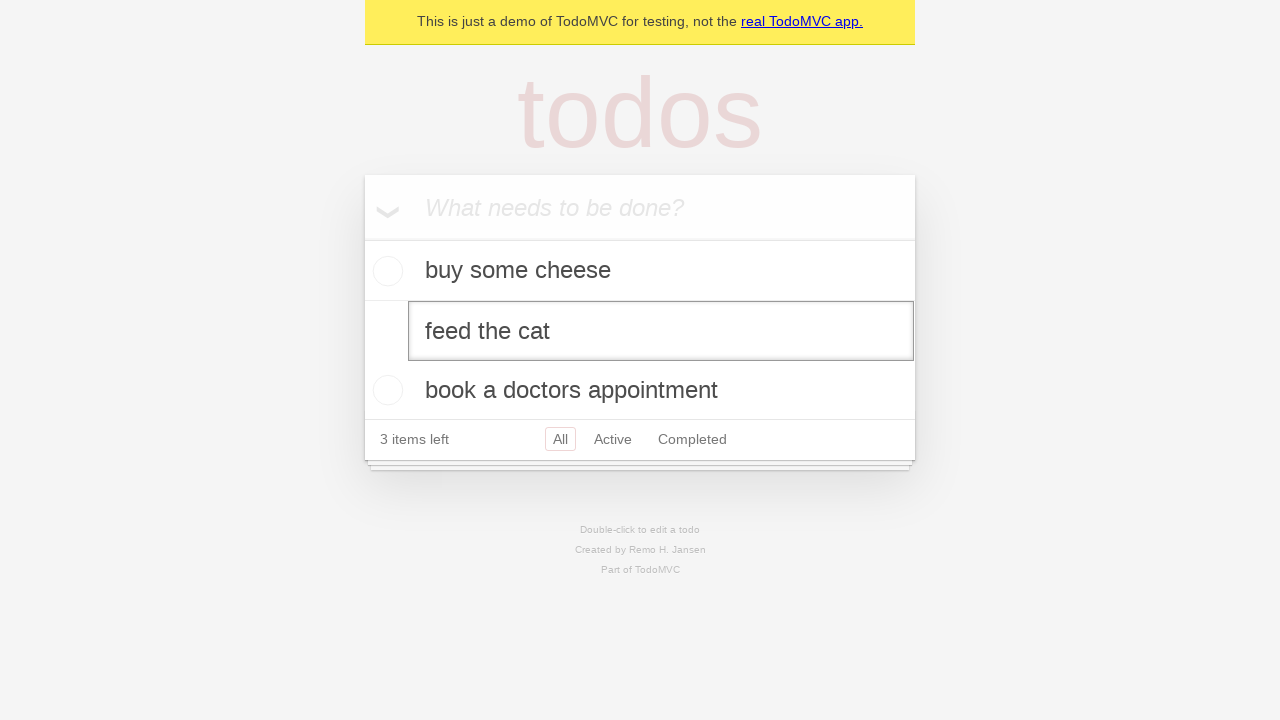

Located the edit input field
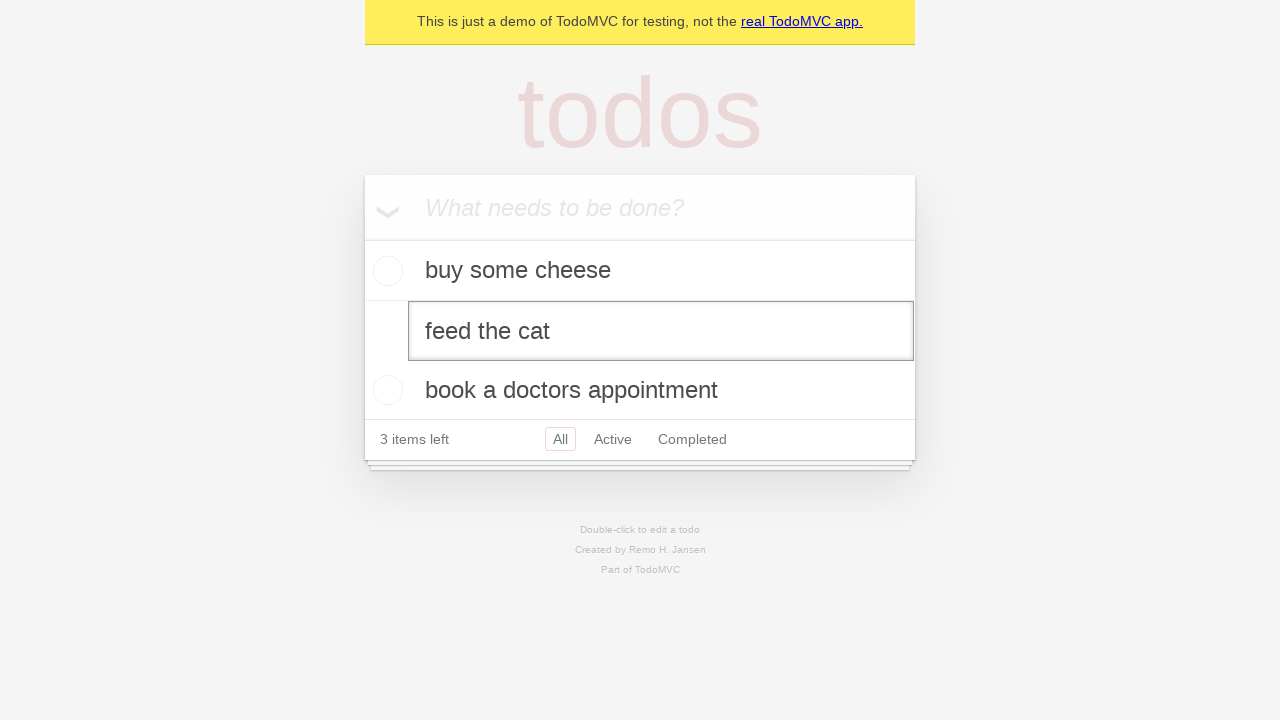

Filled edit input with 'buy some sausages' on internal:testid=[data-testid="todo-item"s] >> nth=1 >> internal:role=textbox[nam
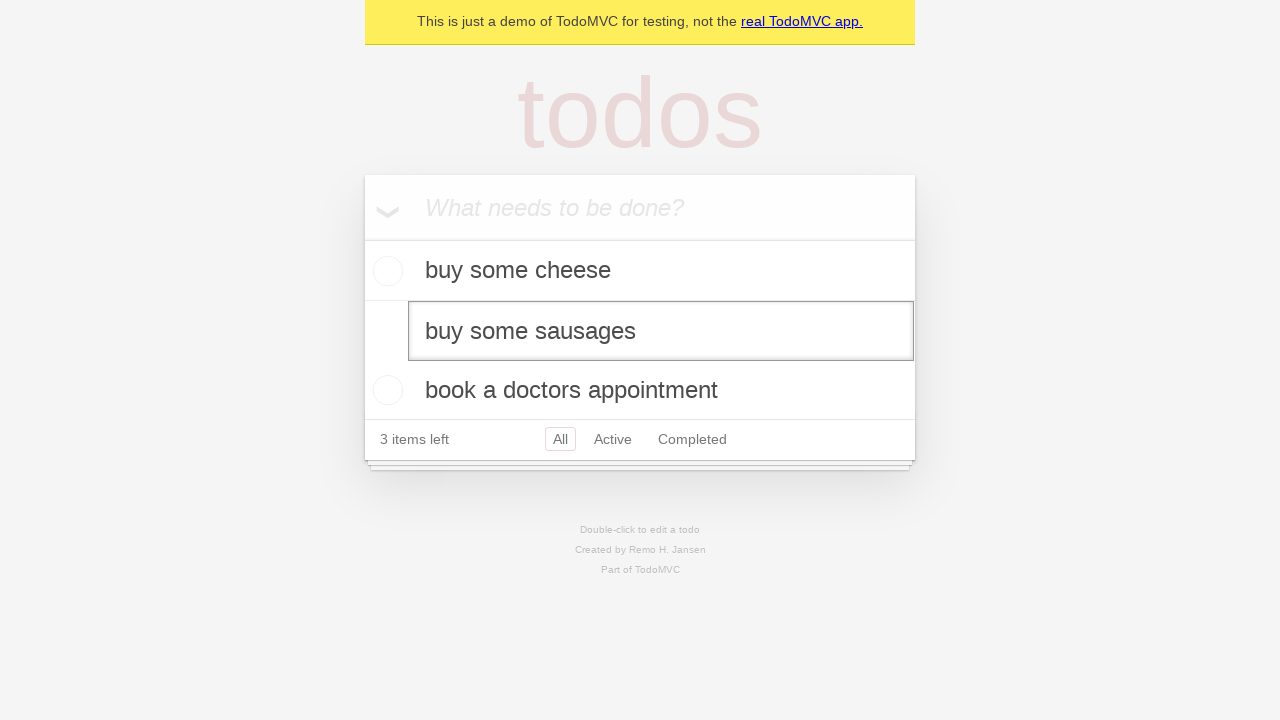

Pressed Enter to save the edited todo on internal:testid=[data-testid="todo-item"s] >> nth=1 >> internal:role=textbox[nam
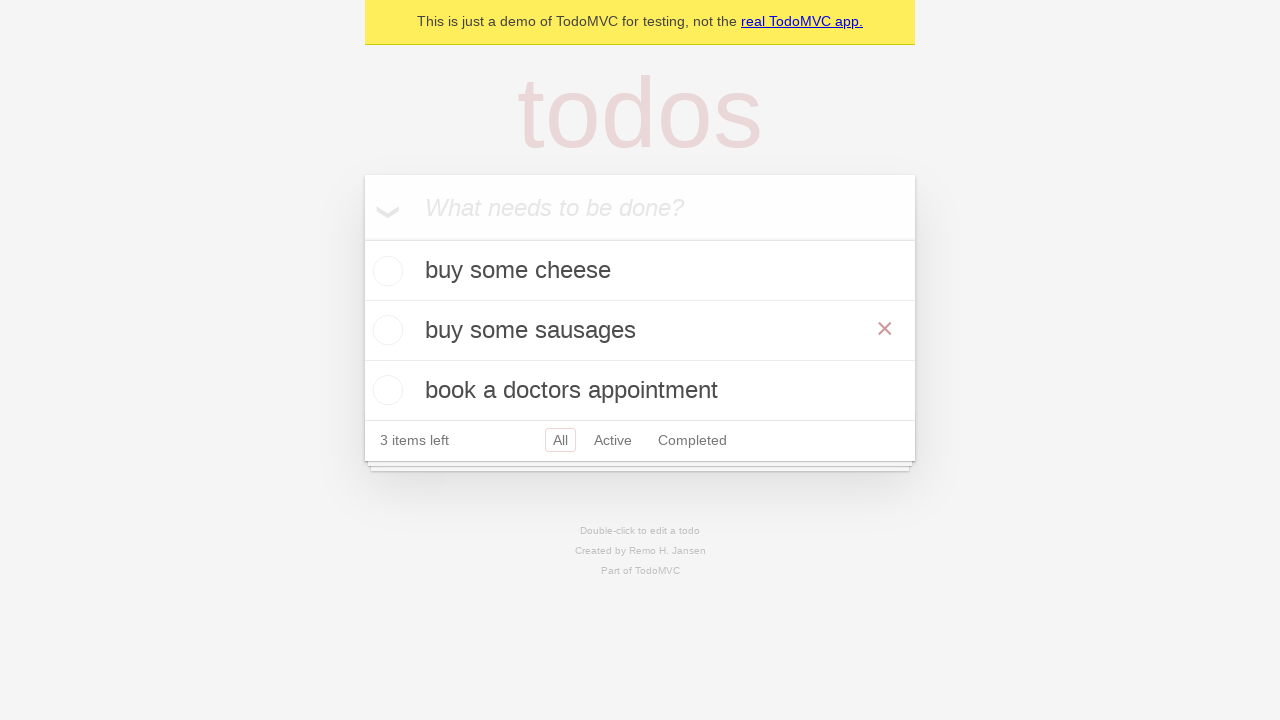

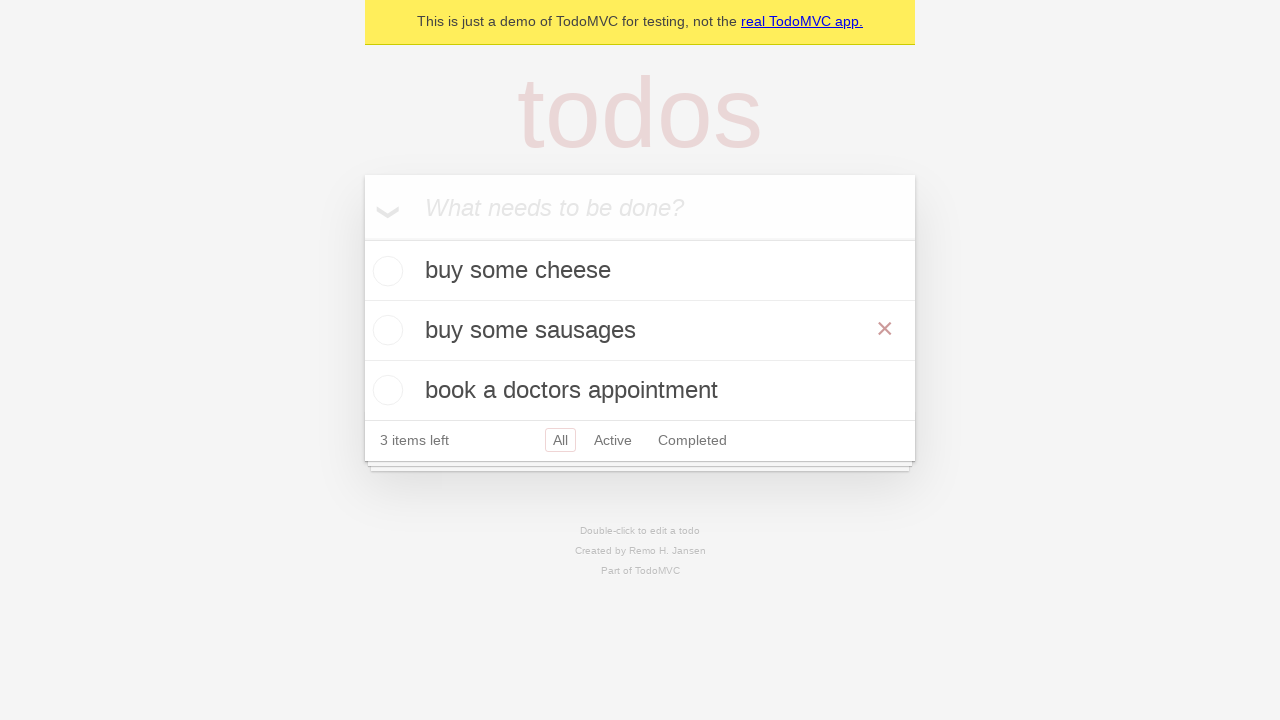